Tests clicking a button with dynamic ID by clicking the blue primary button 3 times

Starting URL: http://uitestingplayground.com/dynamicid

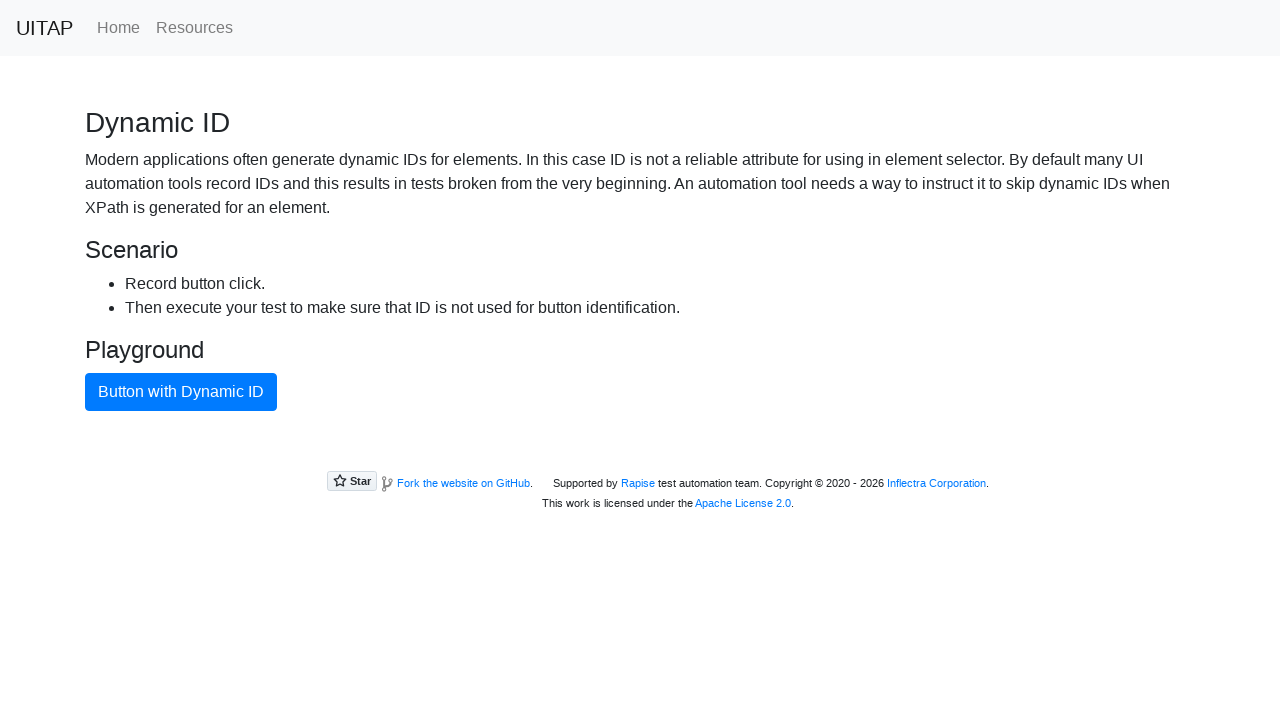

Navigated to dynamic ID test page
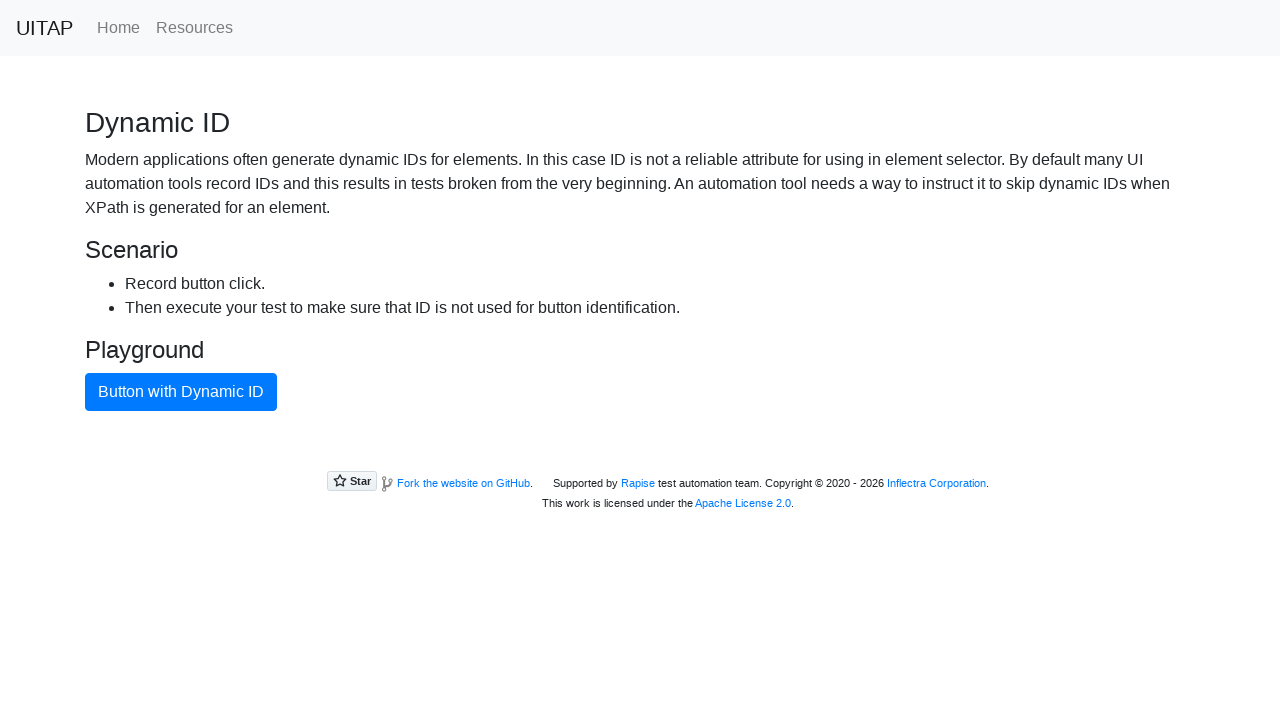

Clicked blue primary button (click 1 of 3) at (181, 392) on .btn.btn-primary
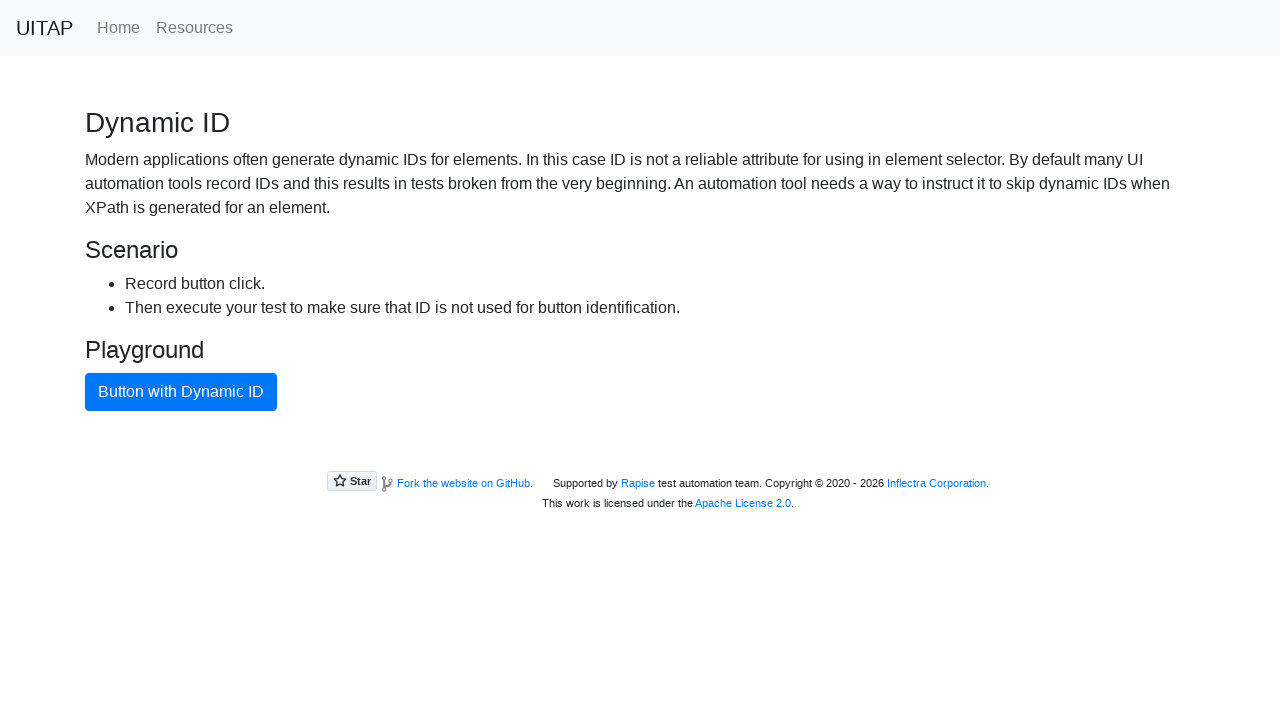

Clicked blue primary button (click 2 of 3) at (181, 392) on .btn.btn-primary
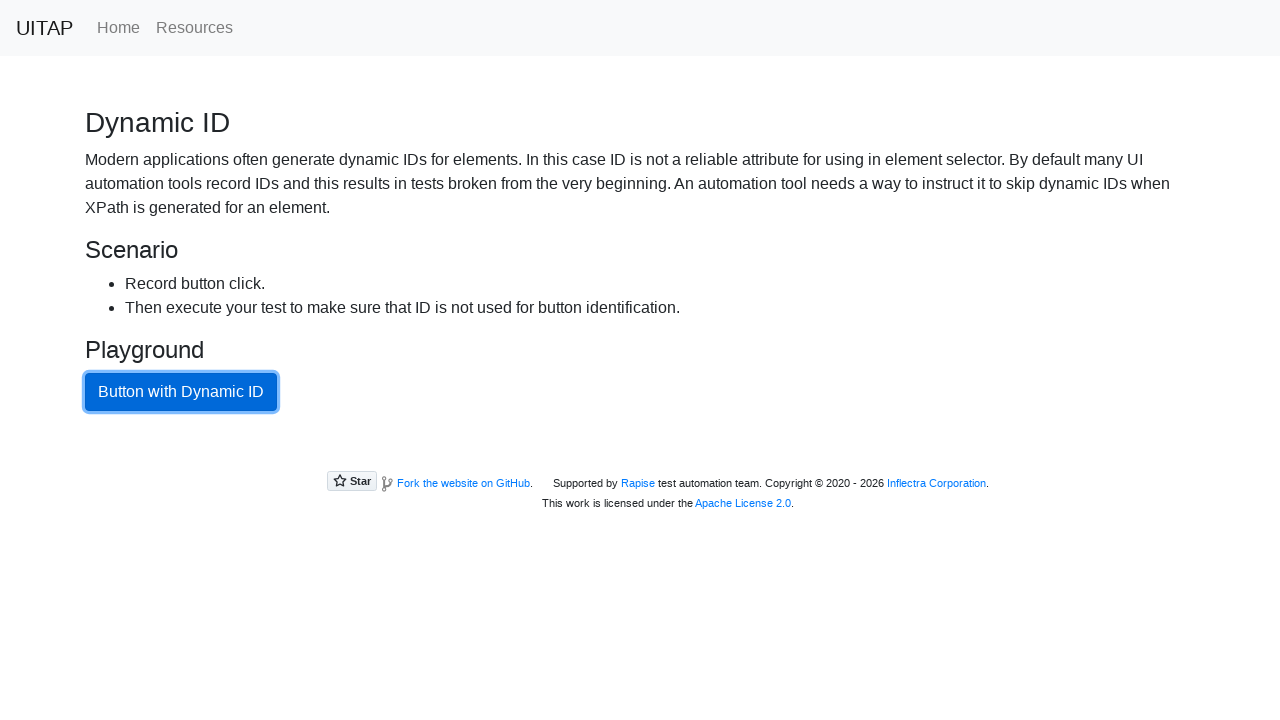

Clicked blue primary button (click 3 of 3) at (181, 392) on .btn.btn-primary
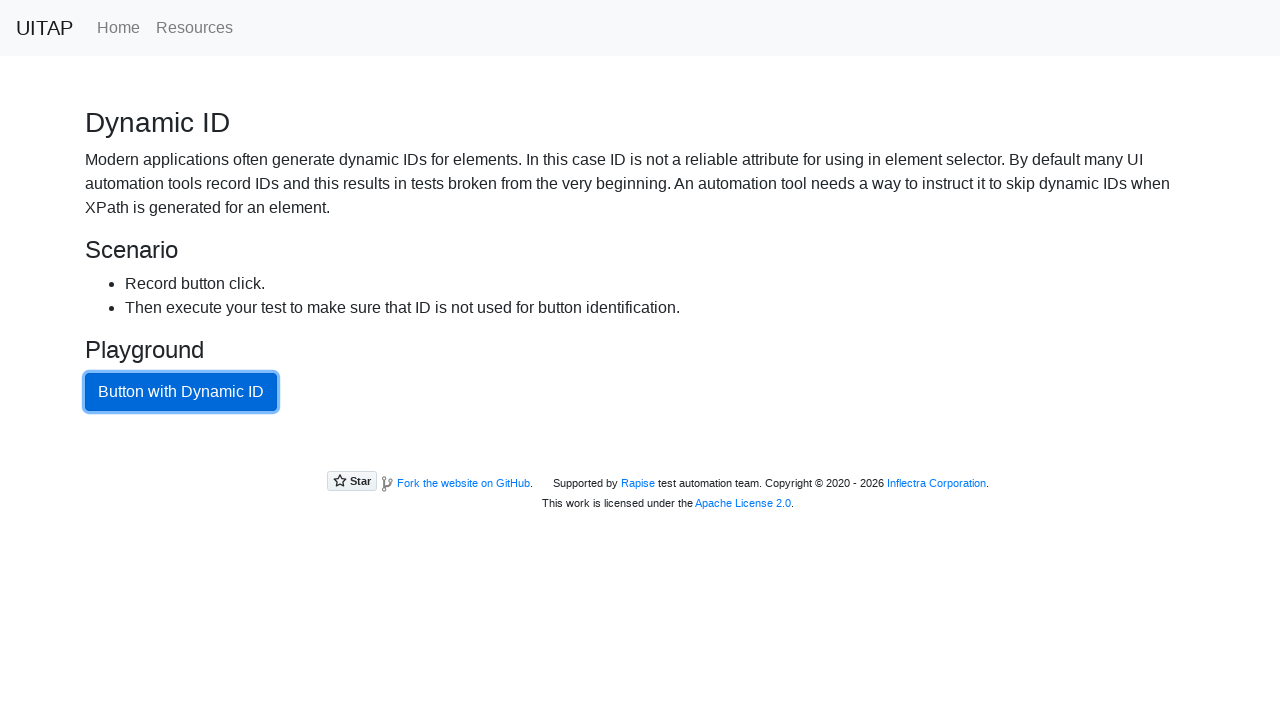

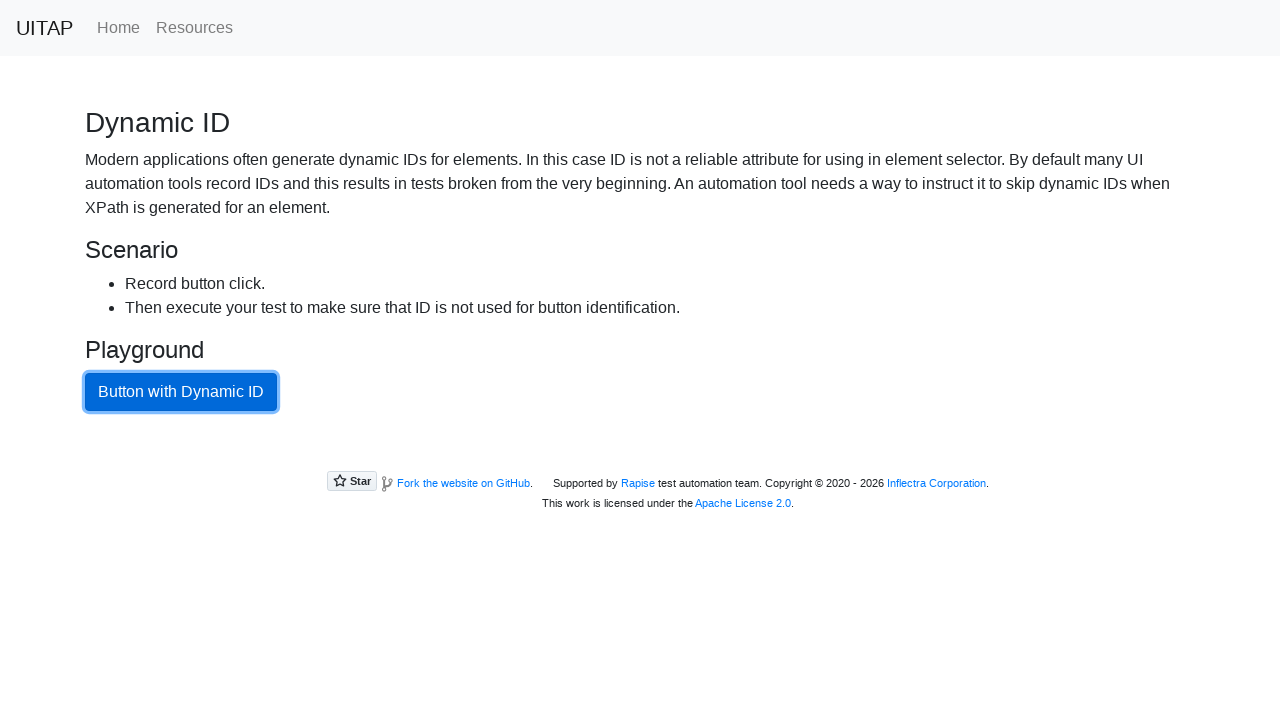